Visits the GreenKart e-commerce practice page

Starting URL: https://rahulshettyacademy.com/seleniumPractise/#/

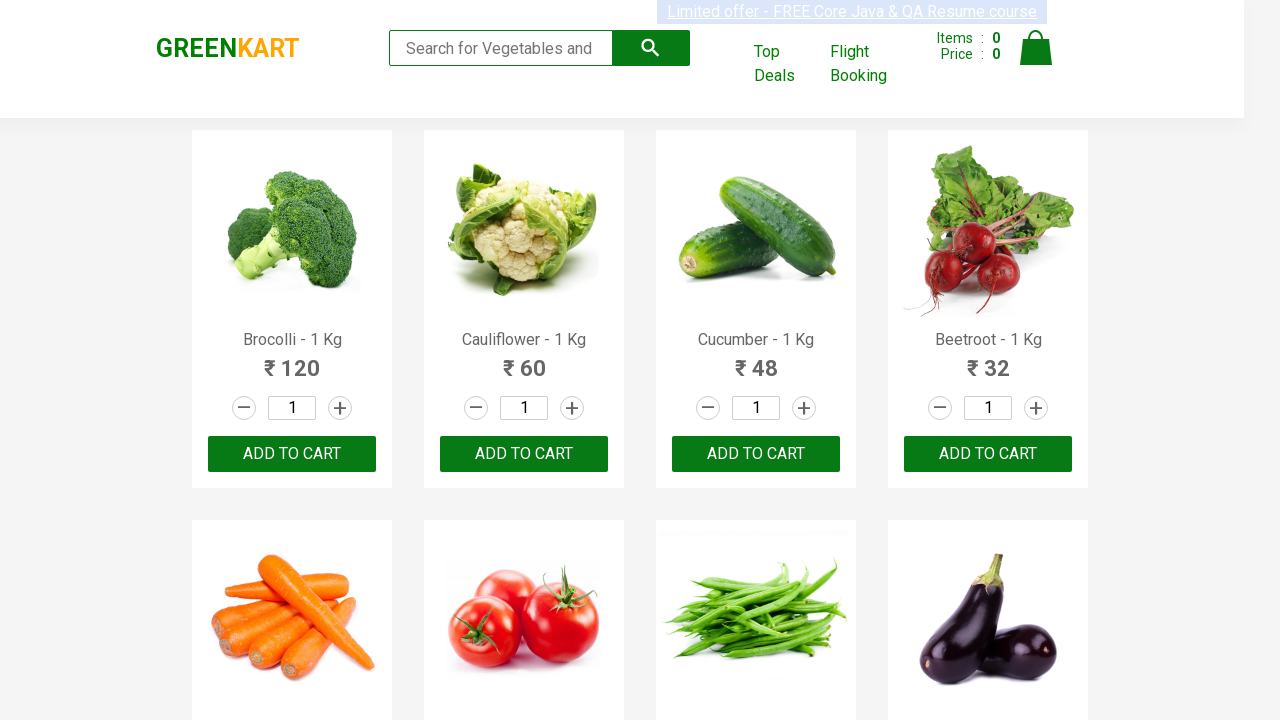

Waited for GreenKart brand element to load, confirming page is ready
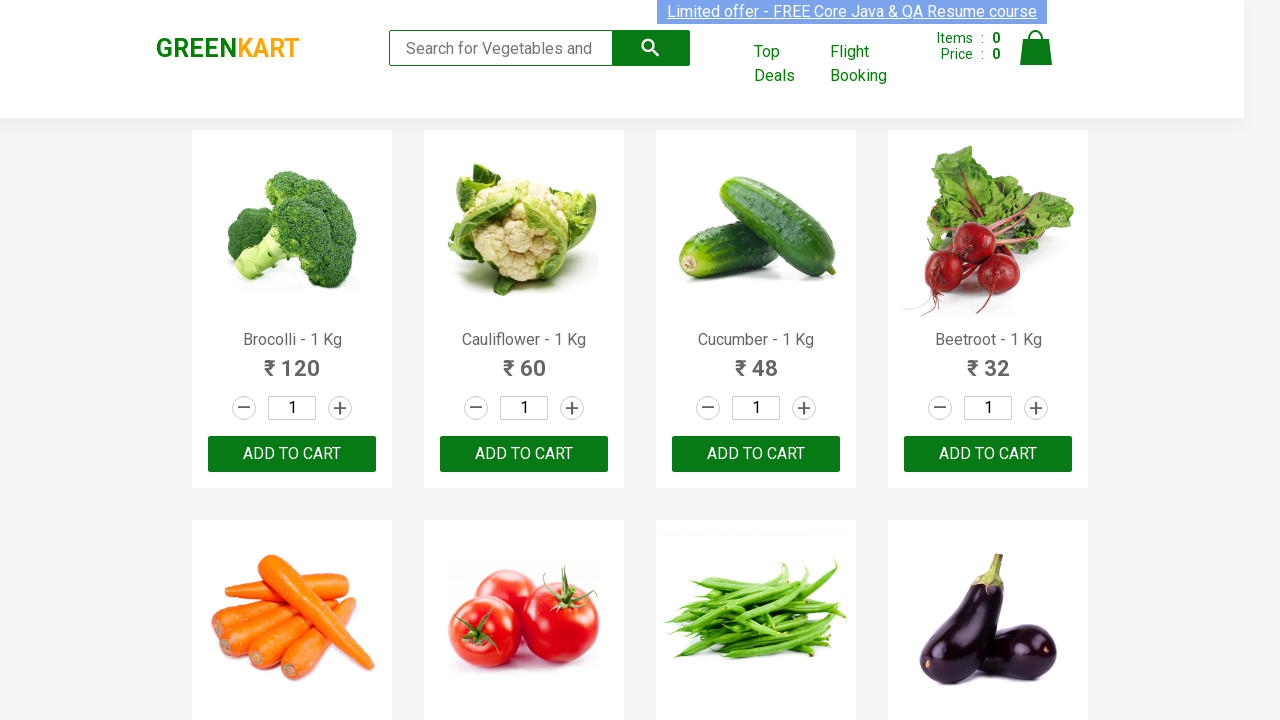

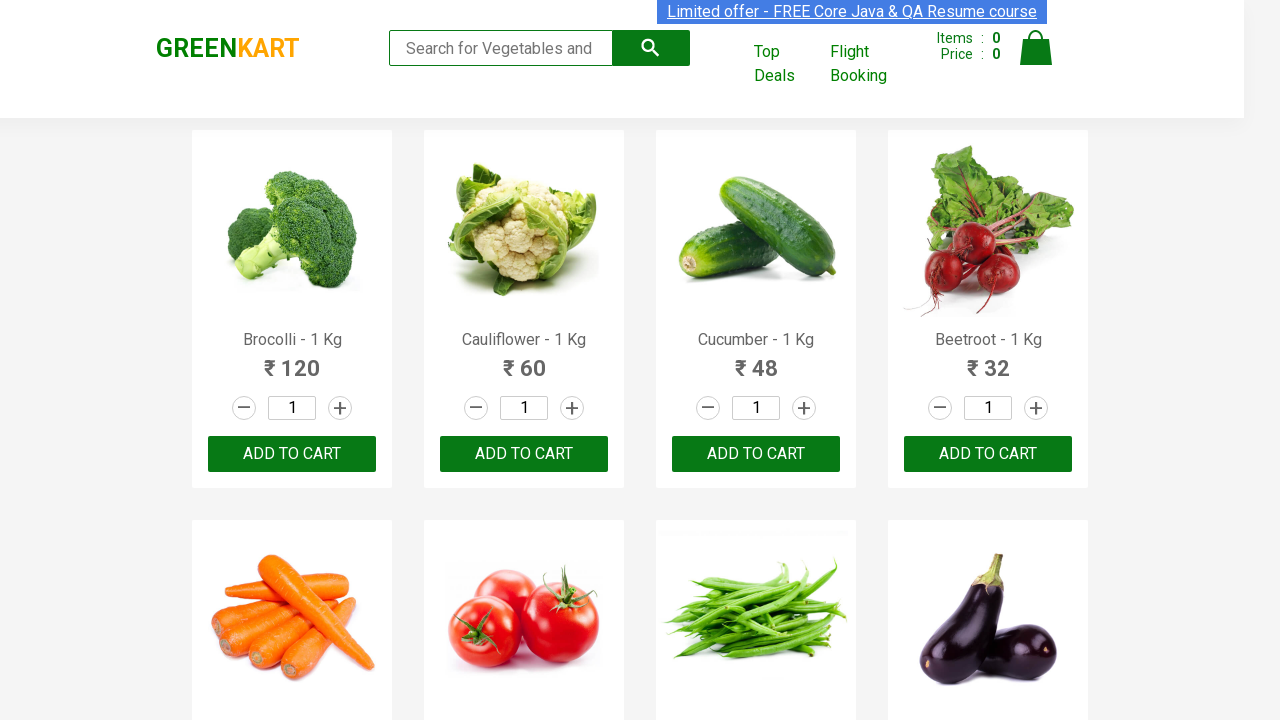